Tests handling multiple elements with the same ID by finding all elements with id='male' and clicking the visible one based on its X coordinate

Starting URL: http://seleniumpractise.blogspot.in/2016/08/how-to-automate-radio-button-in.html

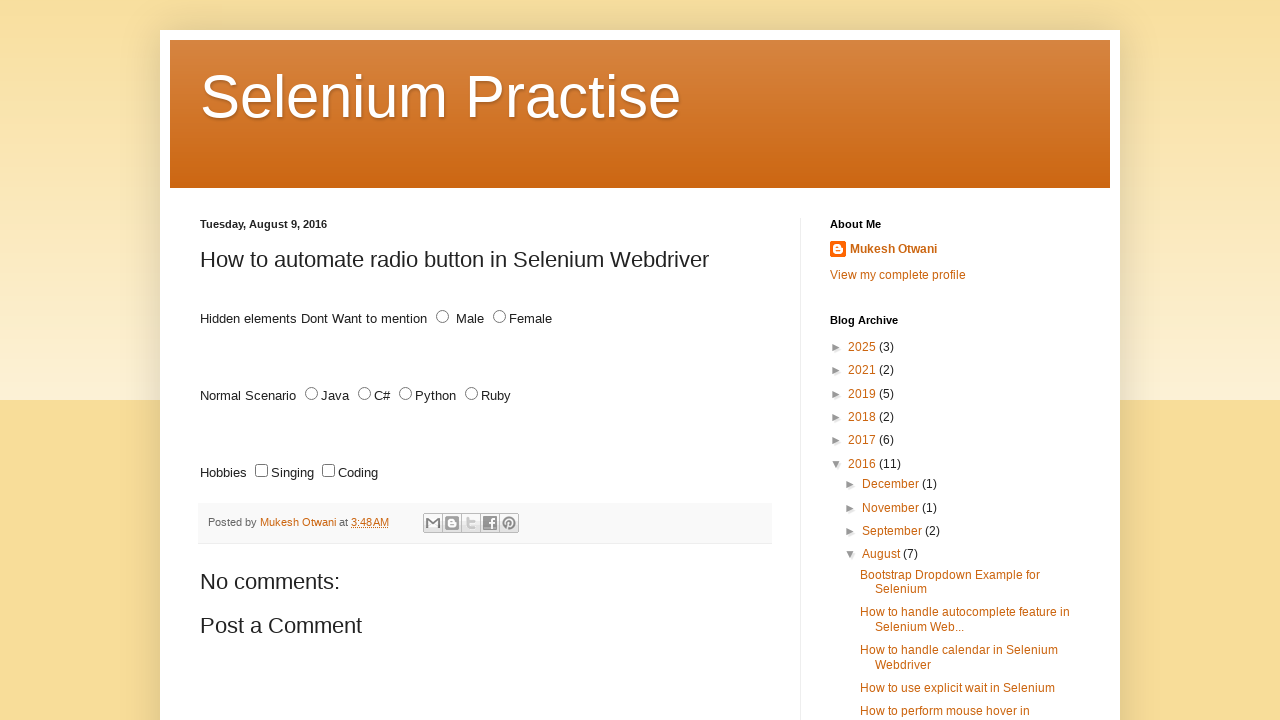

Found all elements with id='male'
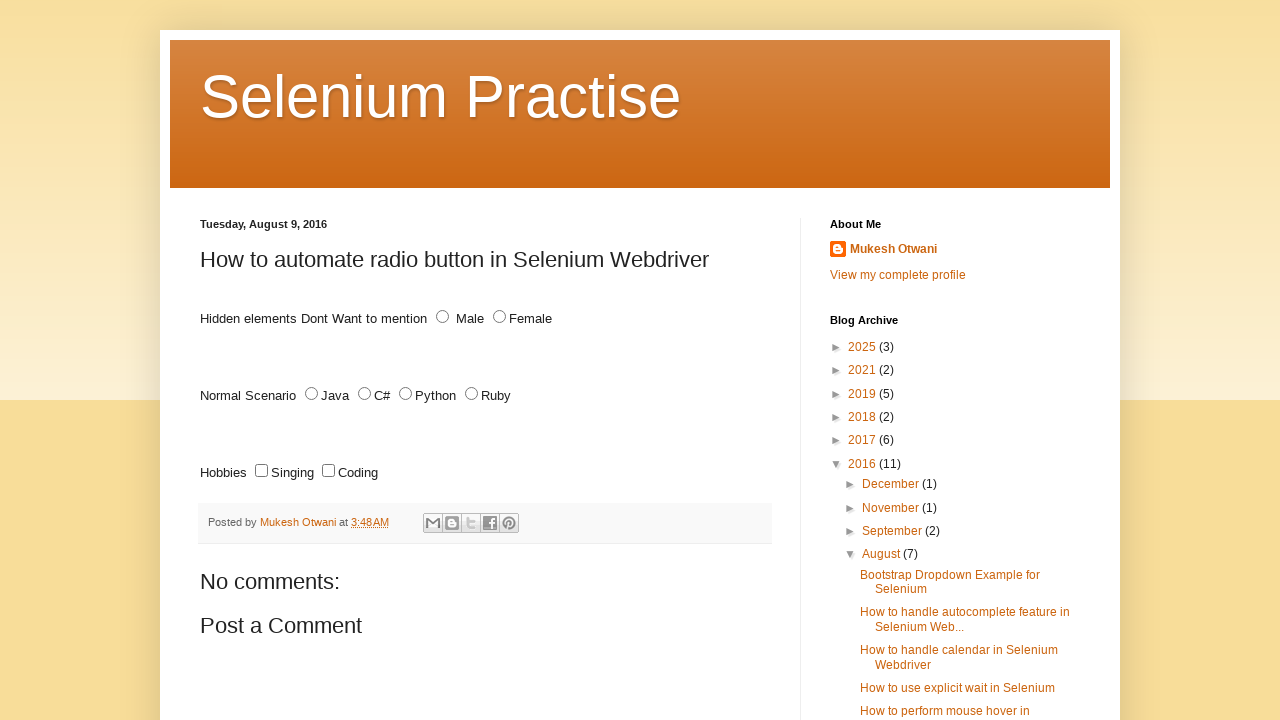

Retrieved bounding box for element with id='male'
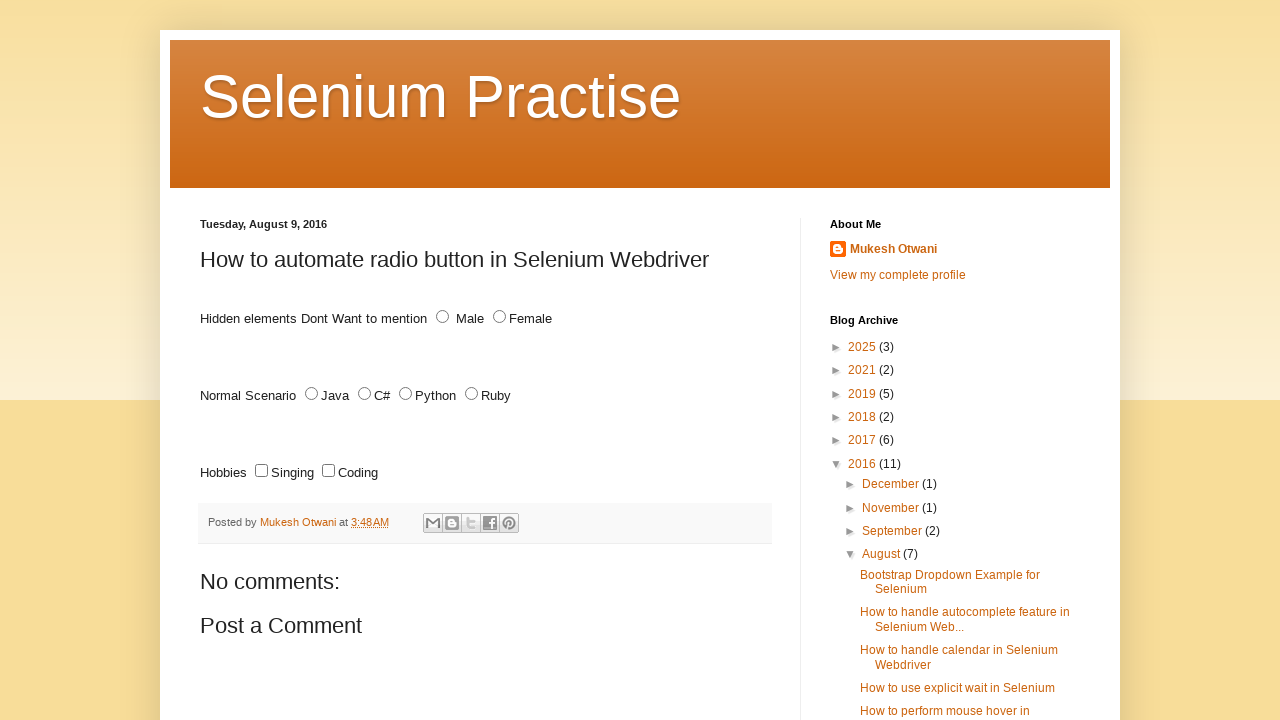

Retrieved bounding box for element with id='male'
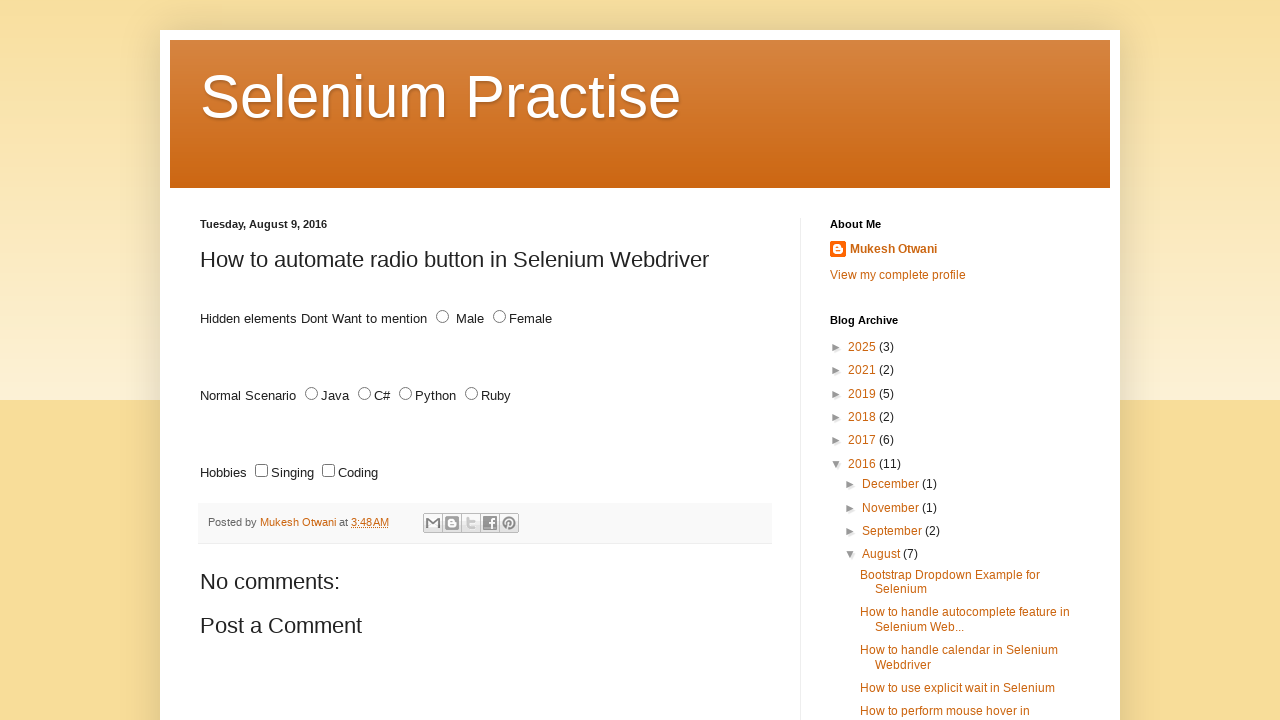

Clicked visible element with id='male' at non-zero X coordinate
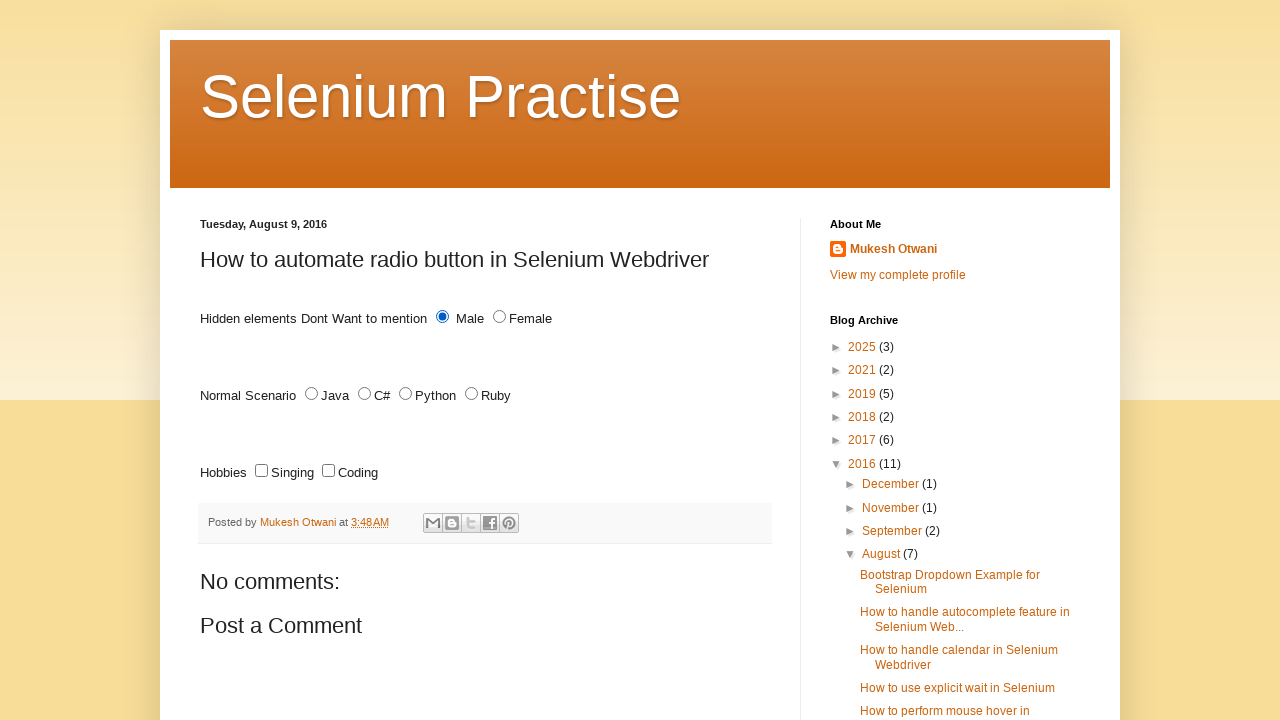

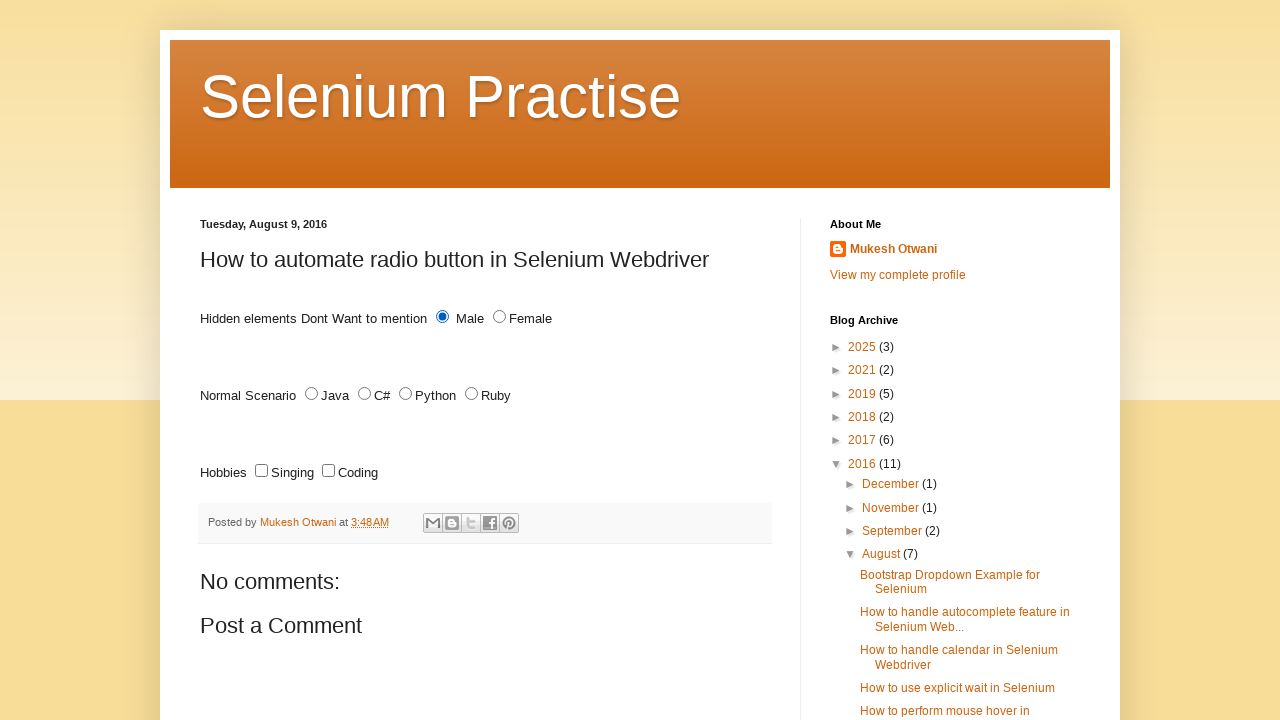